Tests JavaScript prompt dialog handling by switching to iframe, triggering a prompt, entering text, and accepting it

Starting URL: https://www.w3schools.com/js/tryit.asp?filename=tryjs_prompt

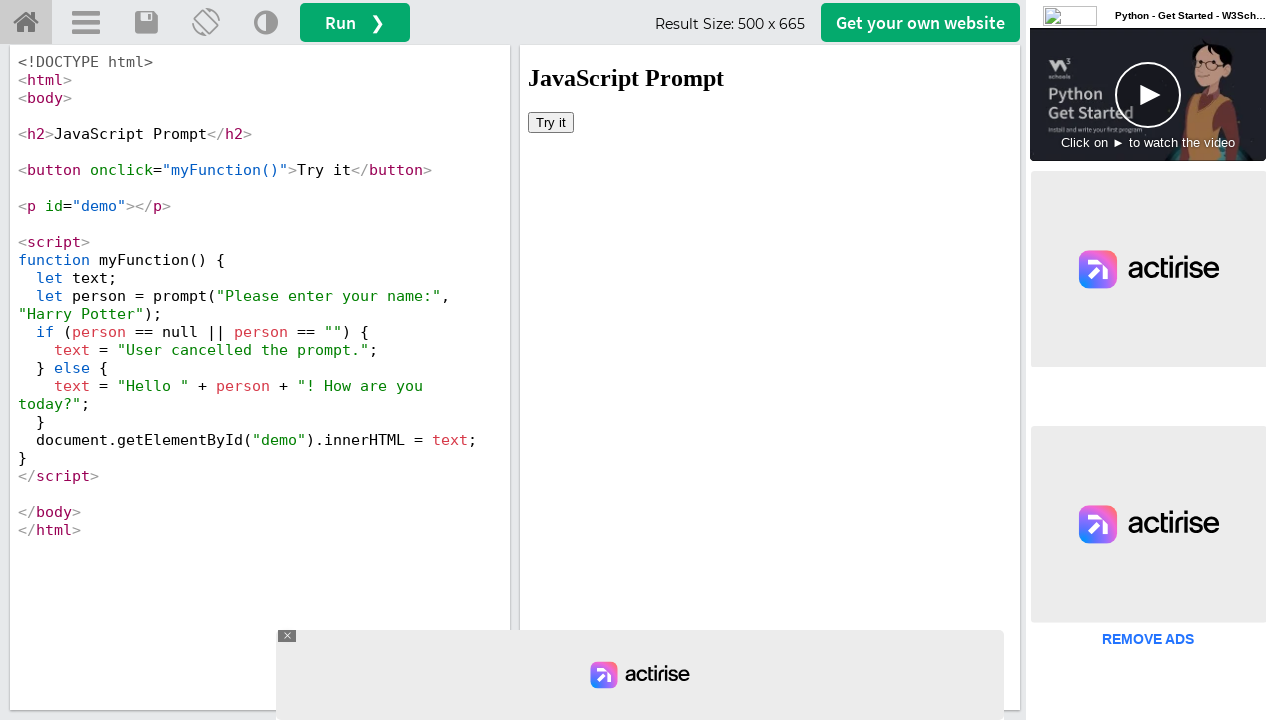

Located iframe with ID 'iframeResult' containing the demo
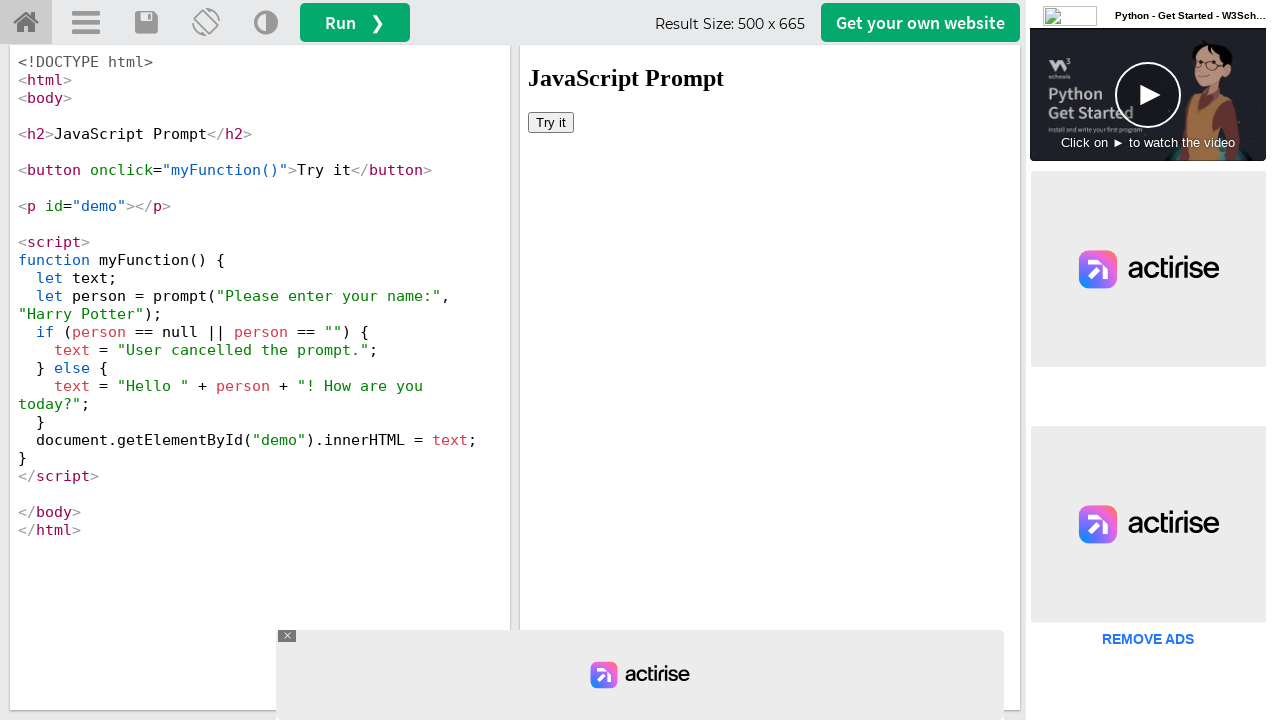

Clicked button to trigger prompt dialog at (551, 122) on #iframeResult >> internal:control=enter-frame >> button
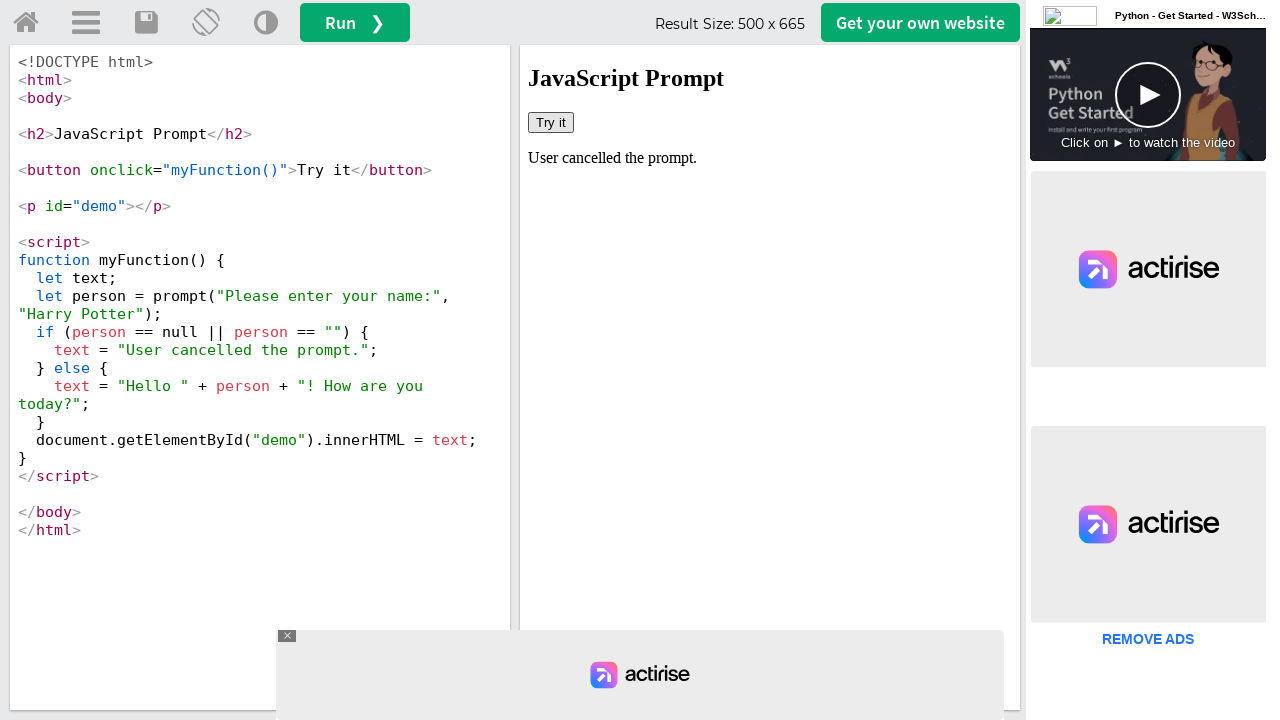

Set up dialog handler to accept prompt with text 'MyString'
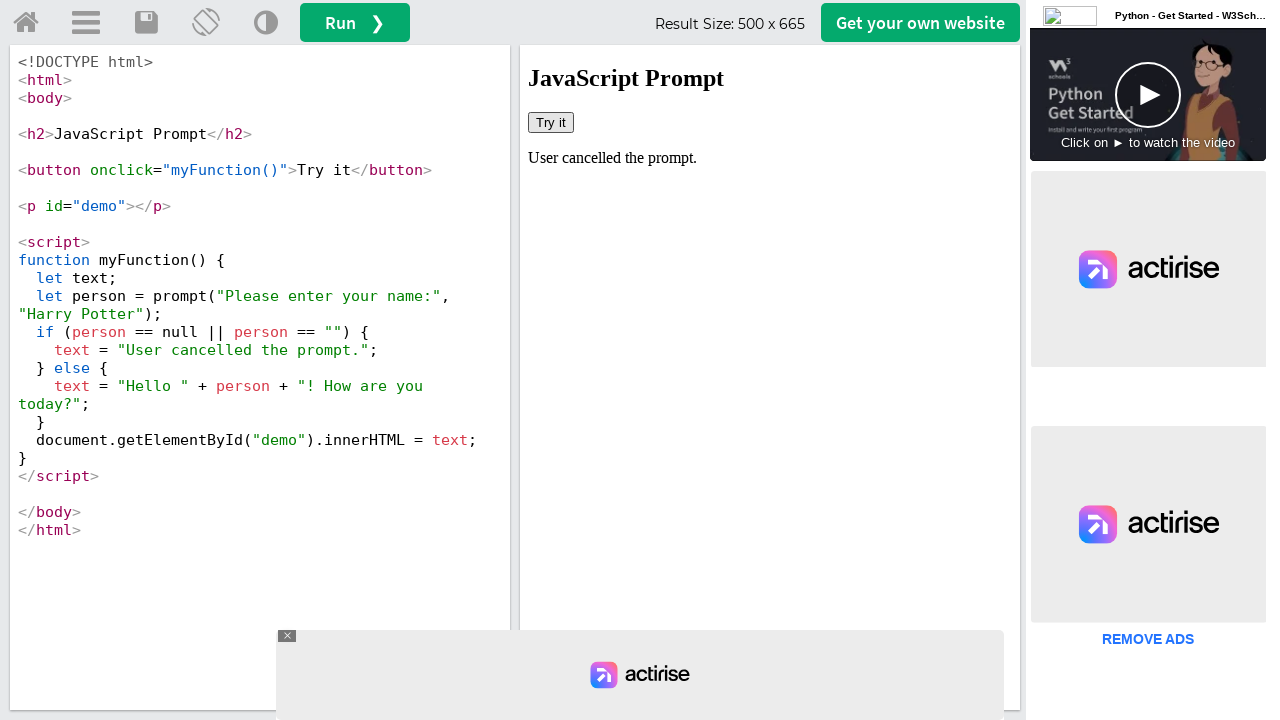

Clicked button again to trigger prompt, which was accepted with 'MyString' at (551, 122) on #iframeResult >> internal:control=enter-frame >> button
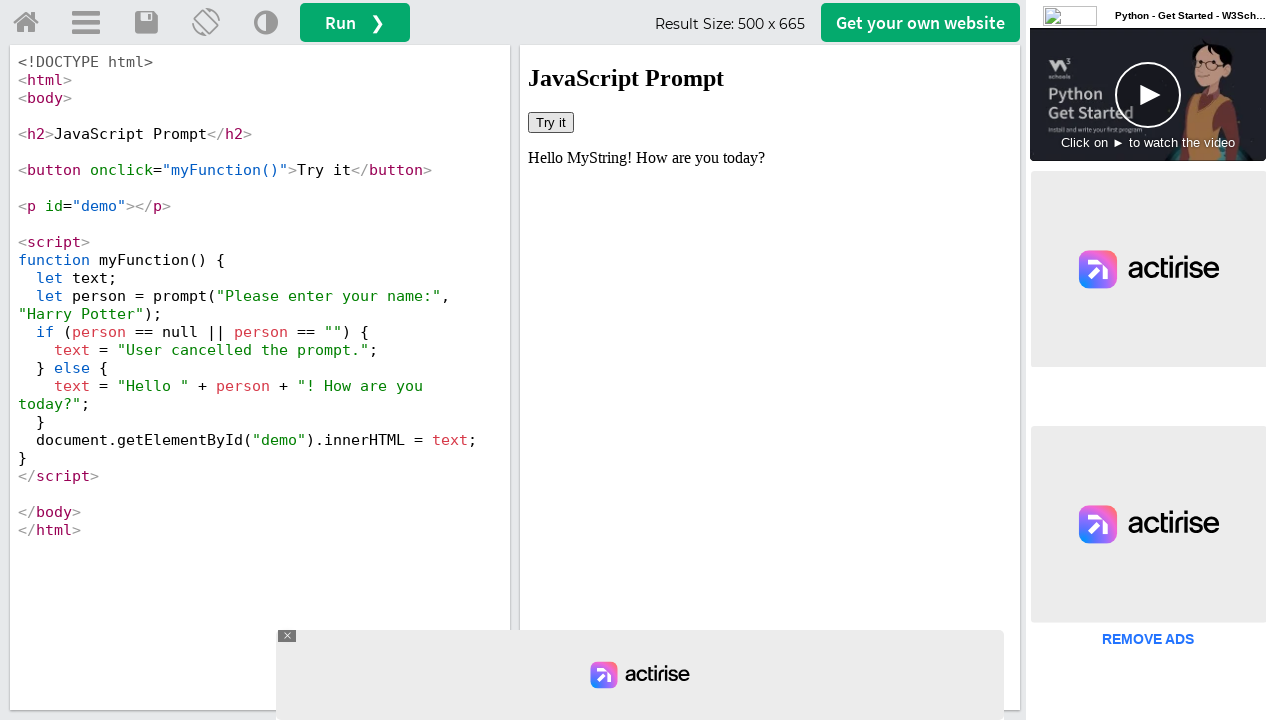

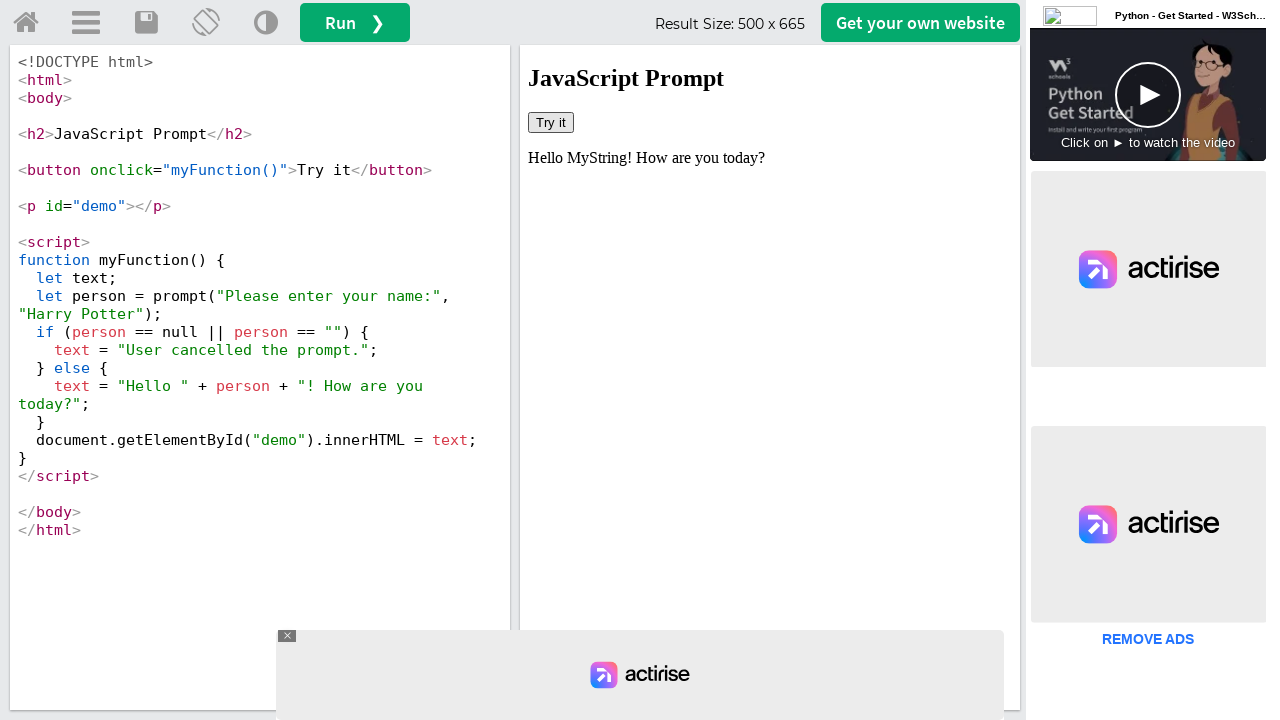